Tests button interactions including single click, double click, and right click on different button elements.

Starting URL: https://www.tutorialspoint.com/selenium/practice/slider.php

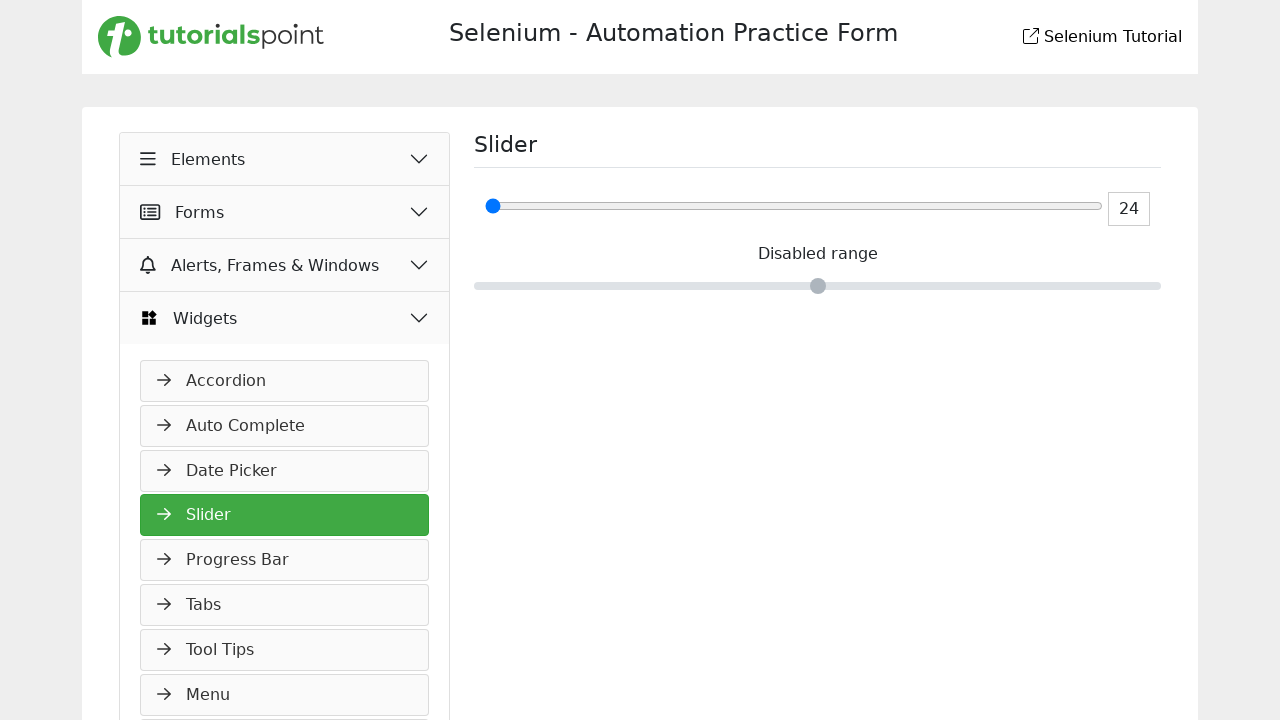

Clicked Elements button at (285, 159) on xpath=//button[normalize-space()='Elements']
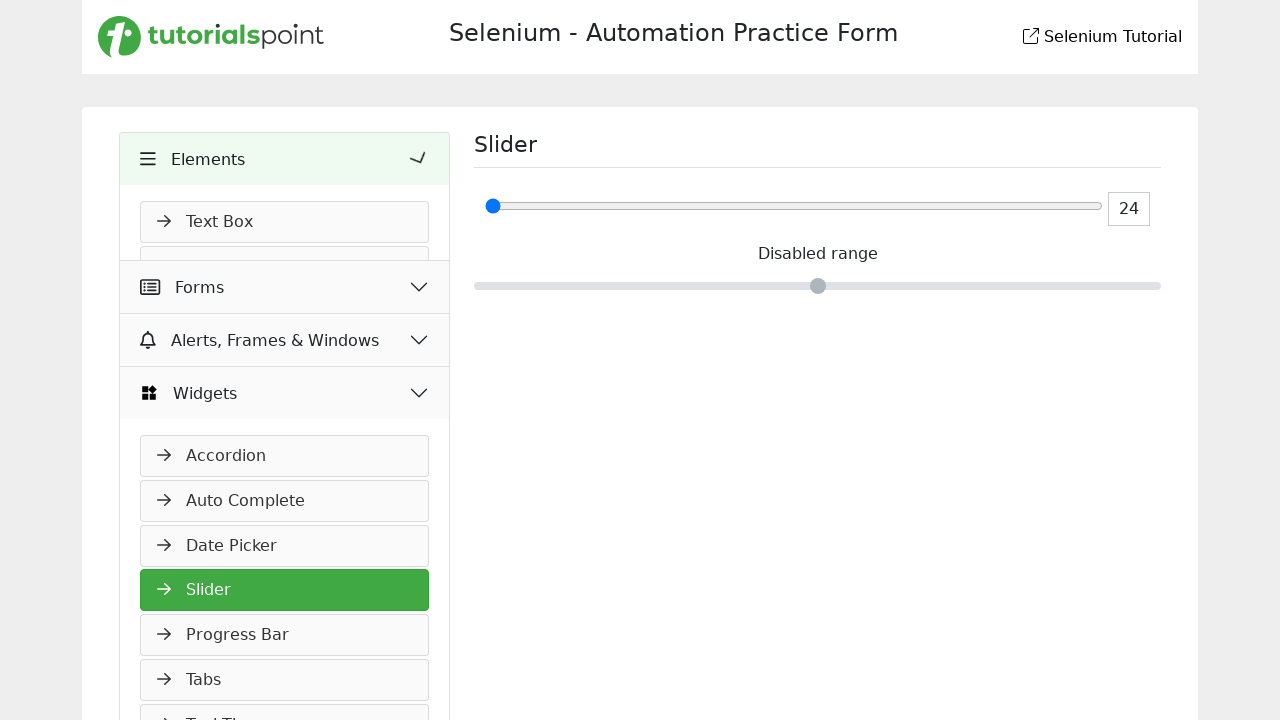

Clicked Buttons link at (285, 402) on xpath=//a[normalize-space()='Buttons']
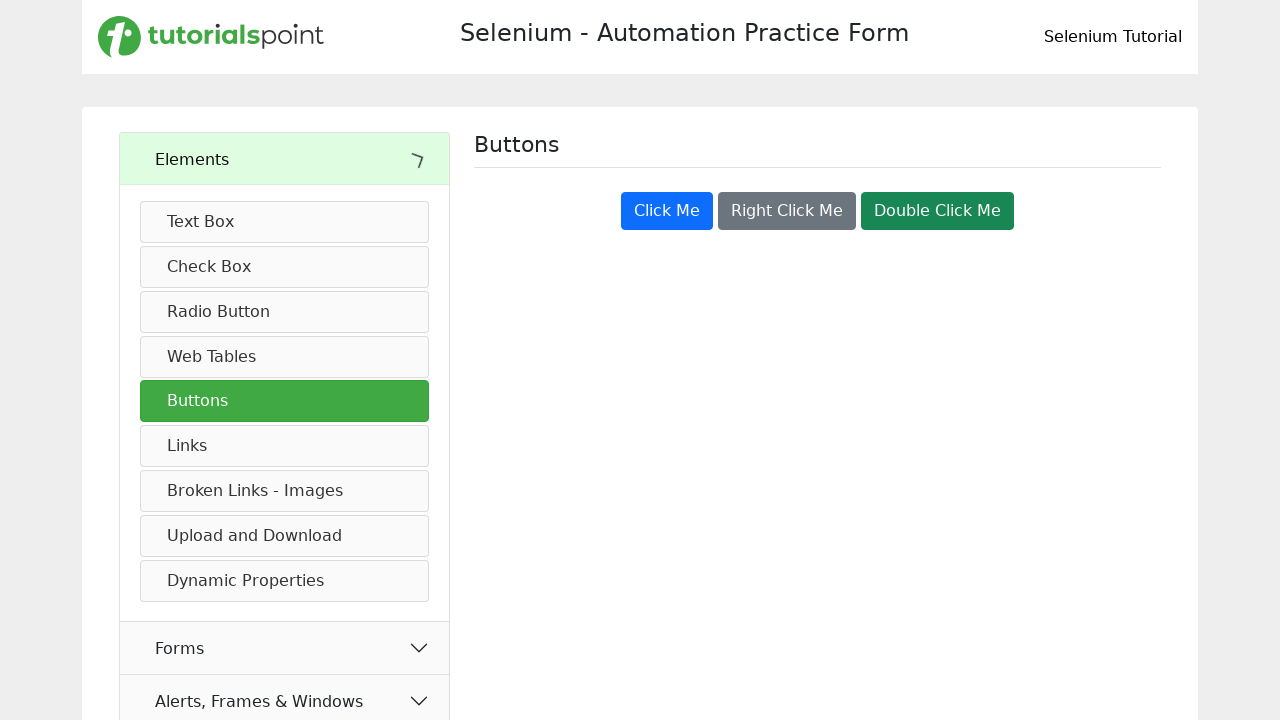

Performed single click on Click Me button at (667, 211) on xpath=//button[normalize-space()='Click Me']
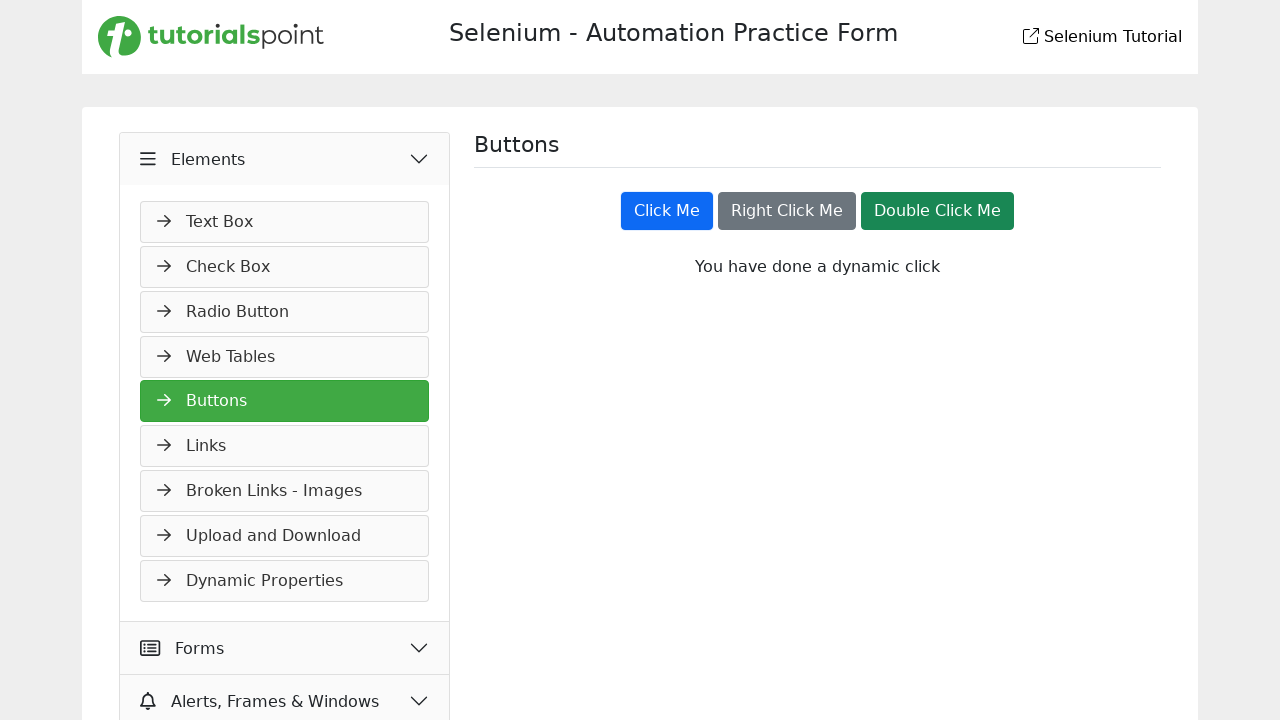

Welcome message appeared after single click
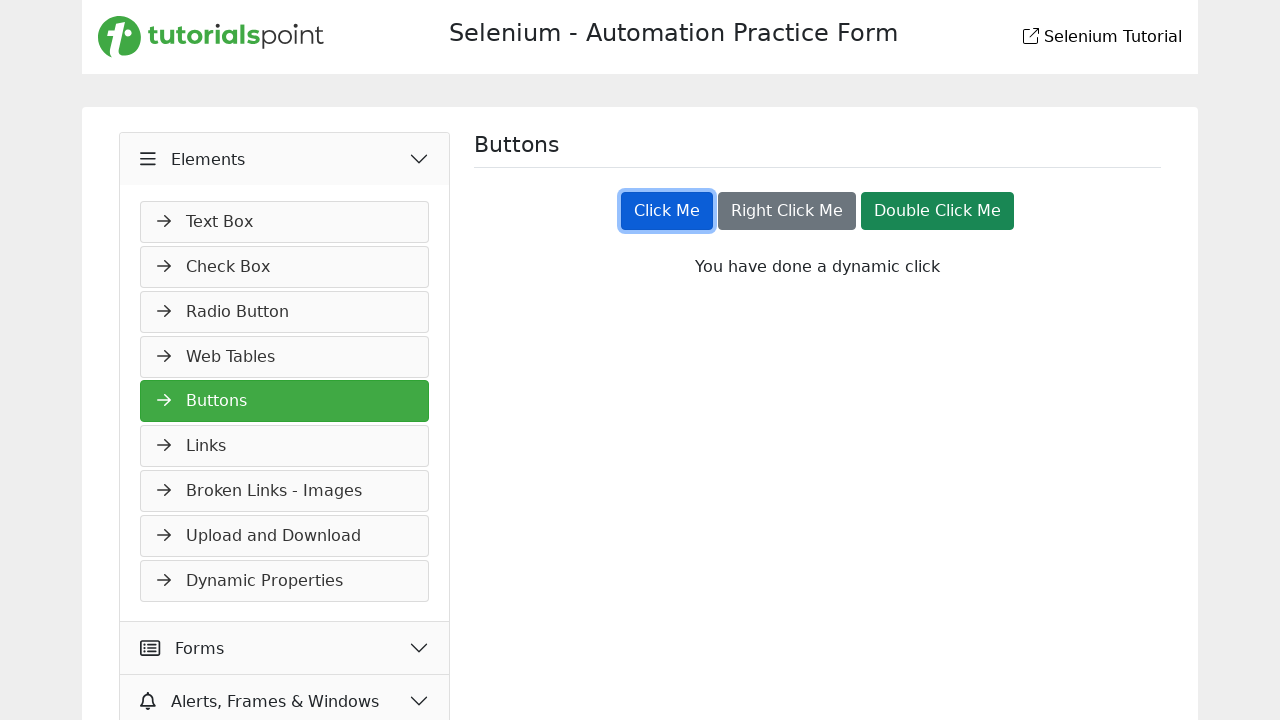

Performed double click on Double Click Me button at (938, 211) on xpath=//button[normalize-space()='Double Click Me']
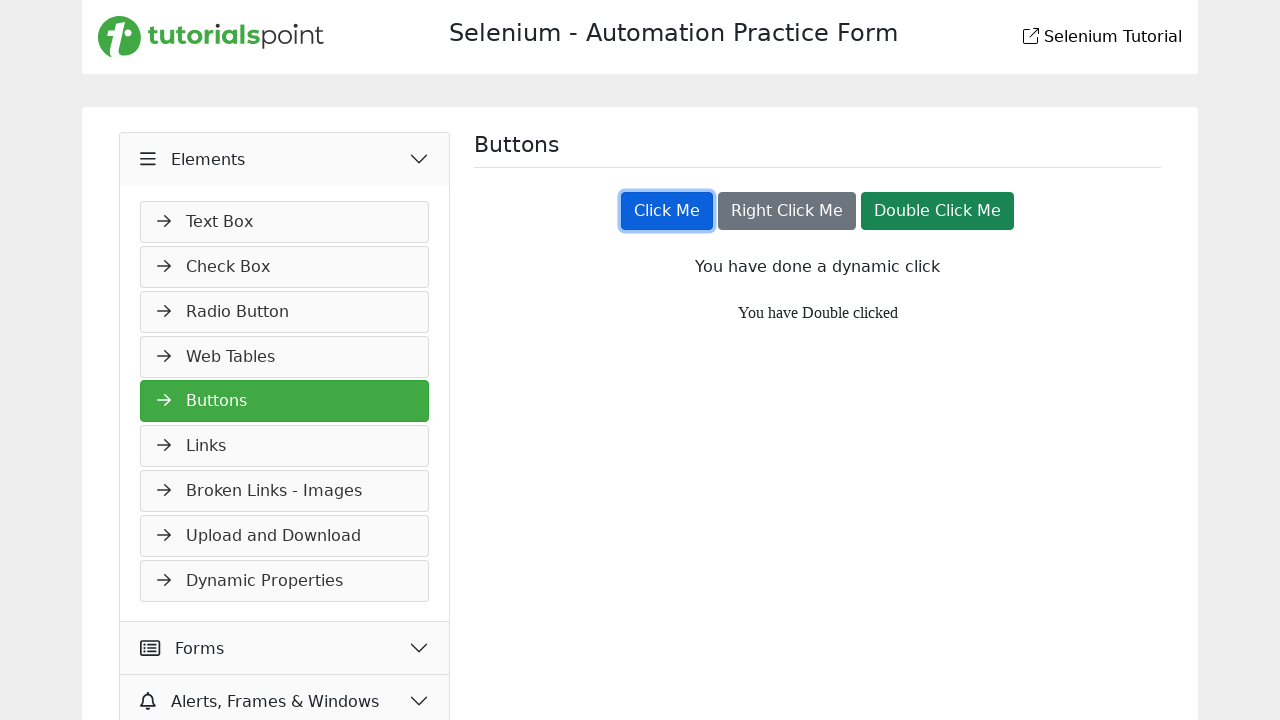

Performed right click on Right Click Me button at (787, 211) on xpath=//button[normalize-space()='Right Click Me']
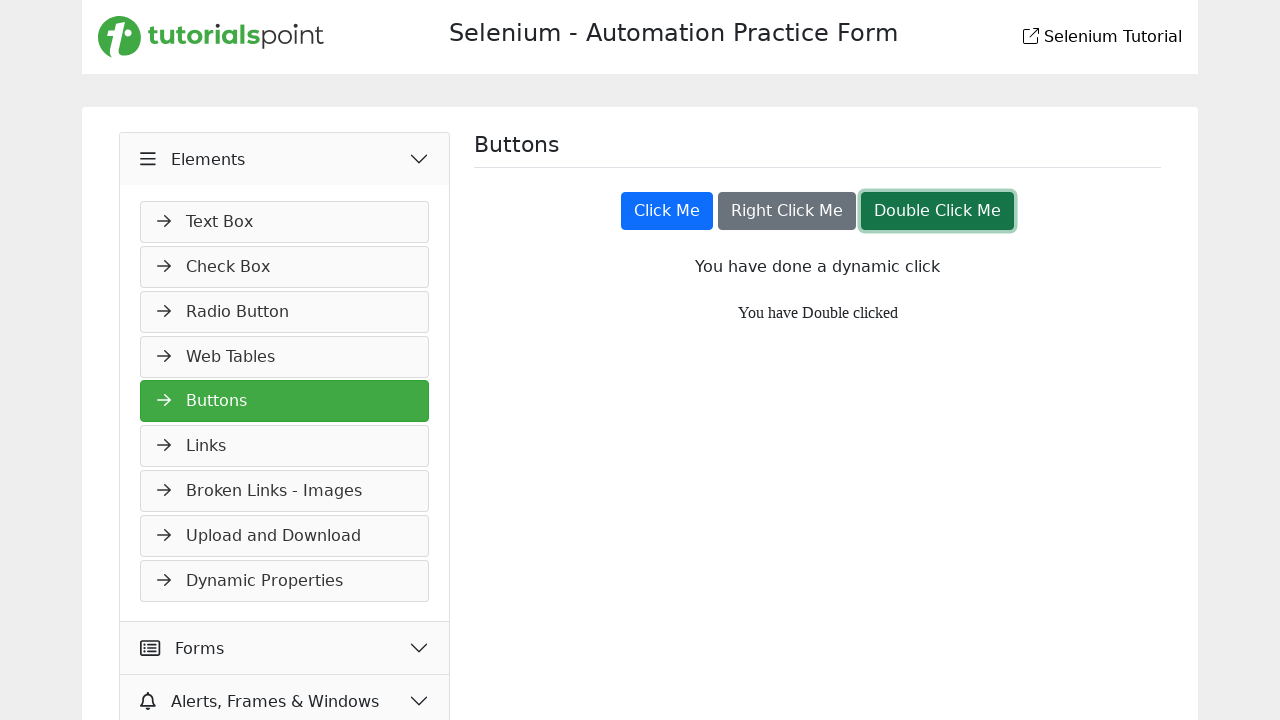

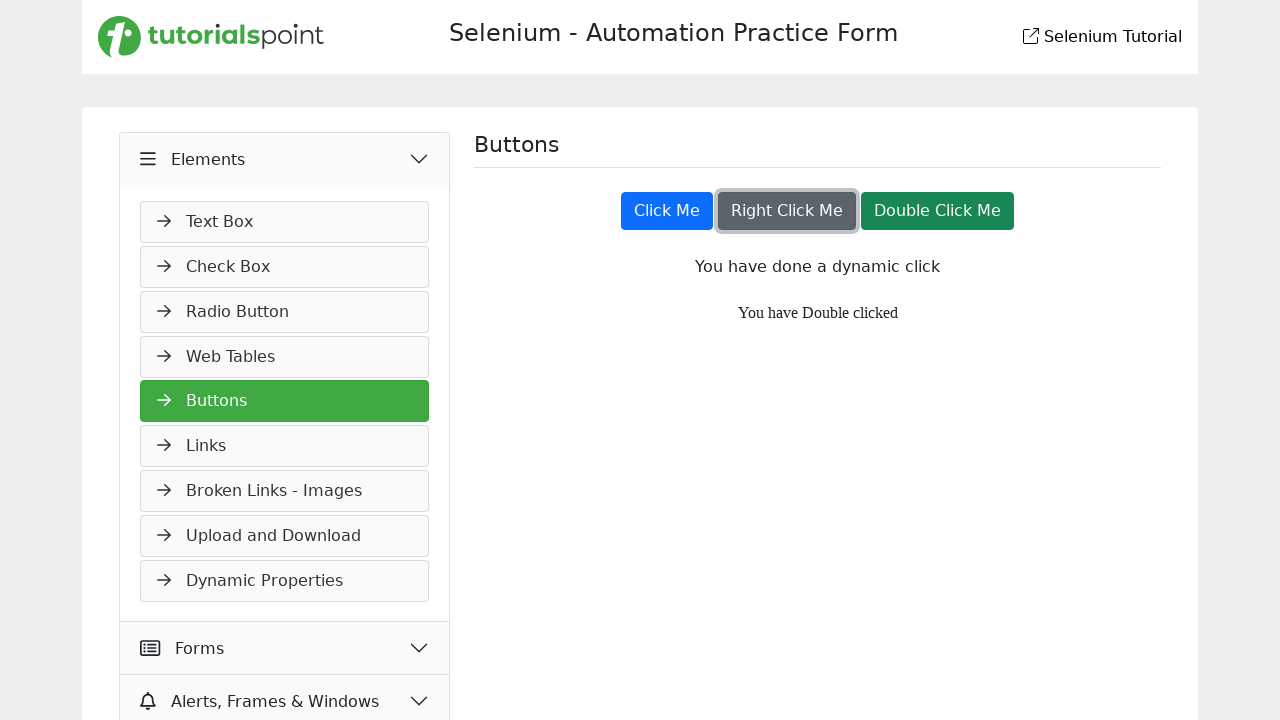